Tests prompt alert by clicking the prompt button, entering text, and accepting the alert

Starting URL: https://demoqa.com/alerts

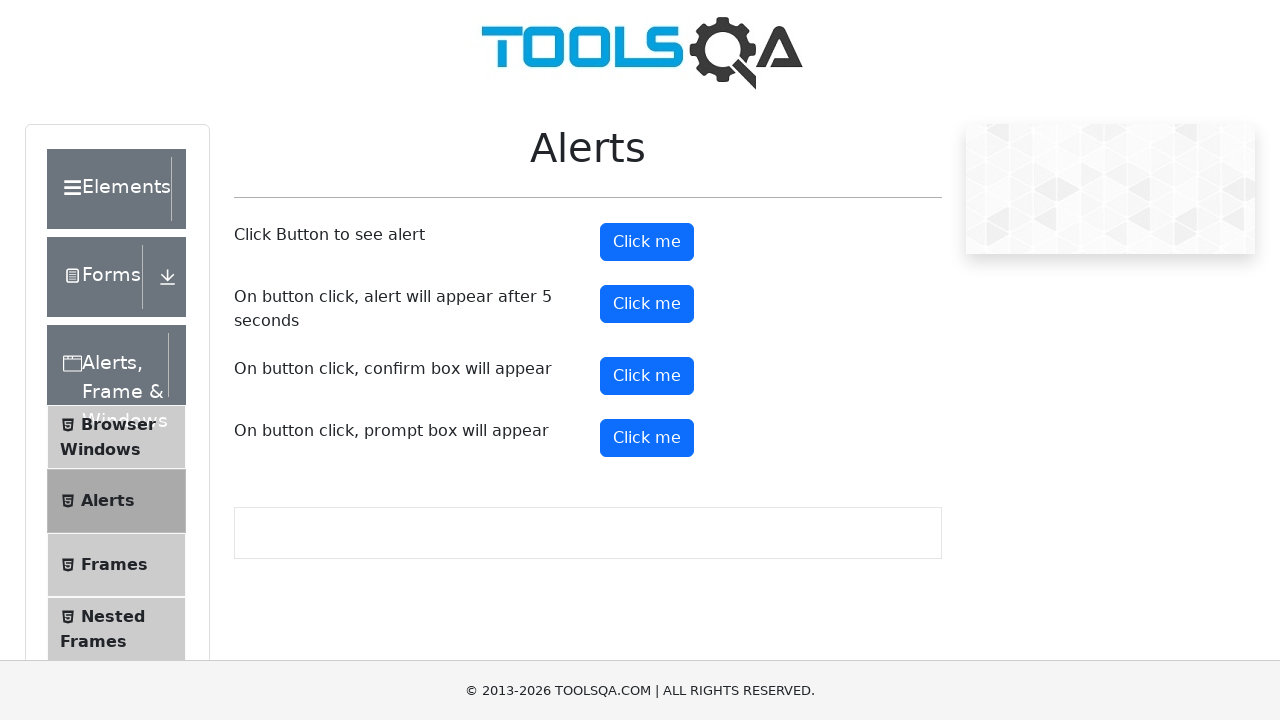

Set up dialog handler for prompt alert
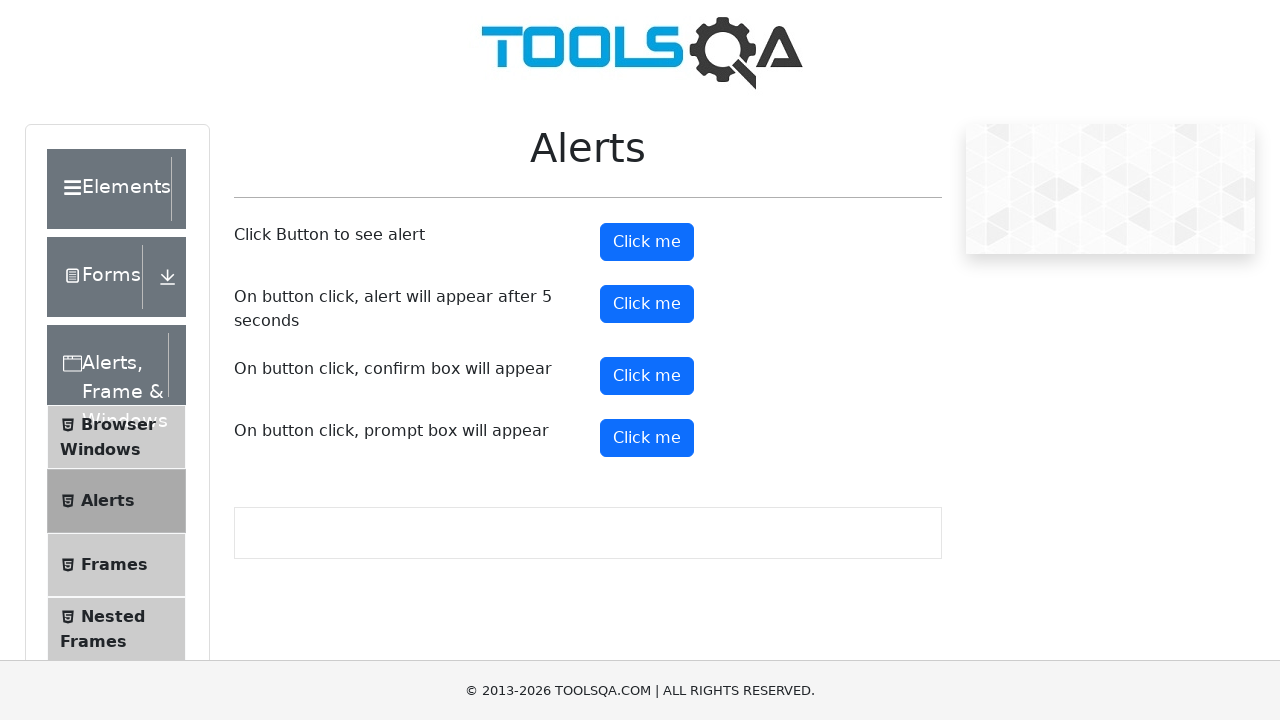

Clicked prompt button at (647, 438) on #promtButton
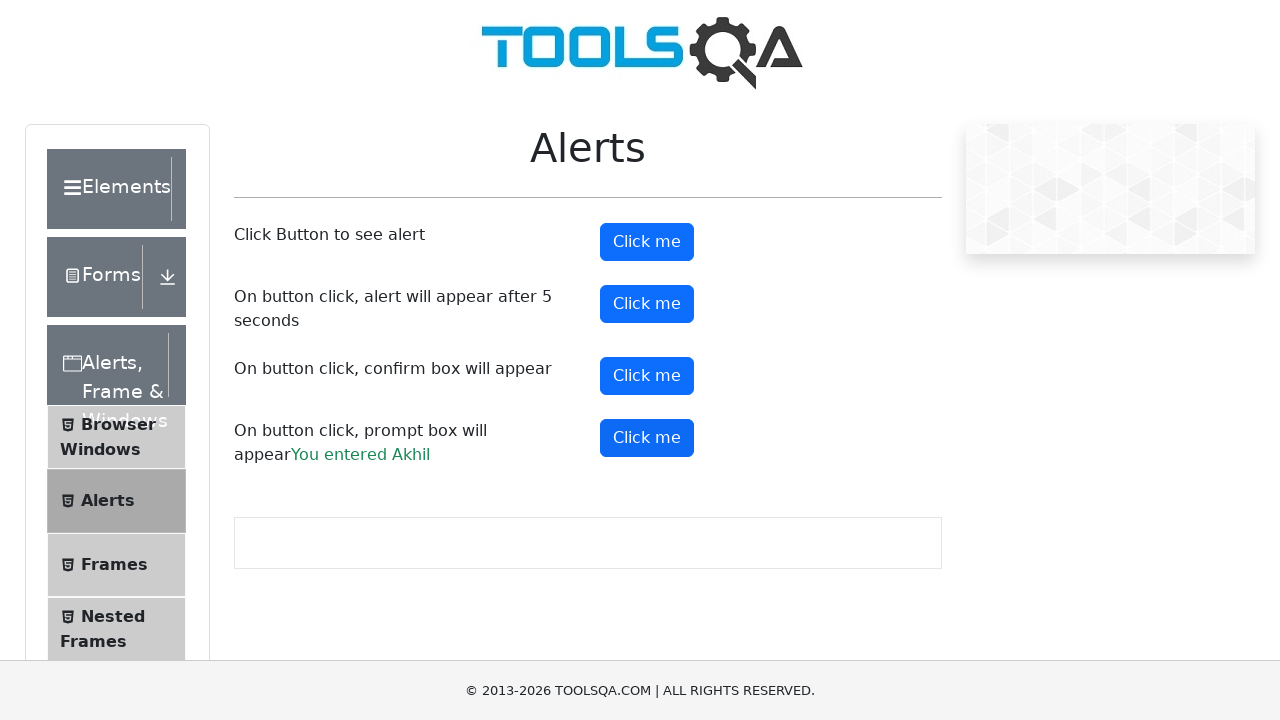

Waited for prompt alert dialog to be handled with text 'Akhil' accepted
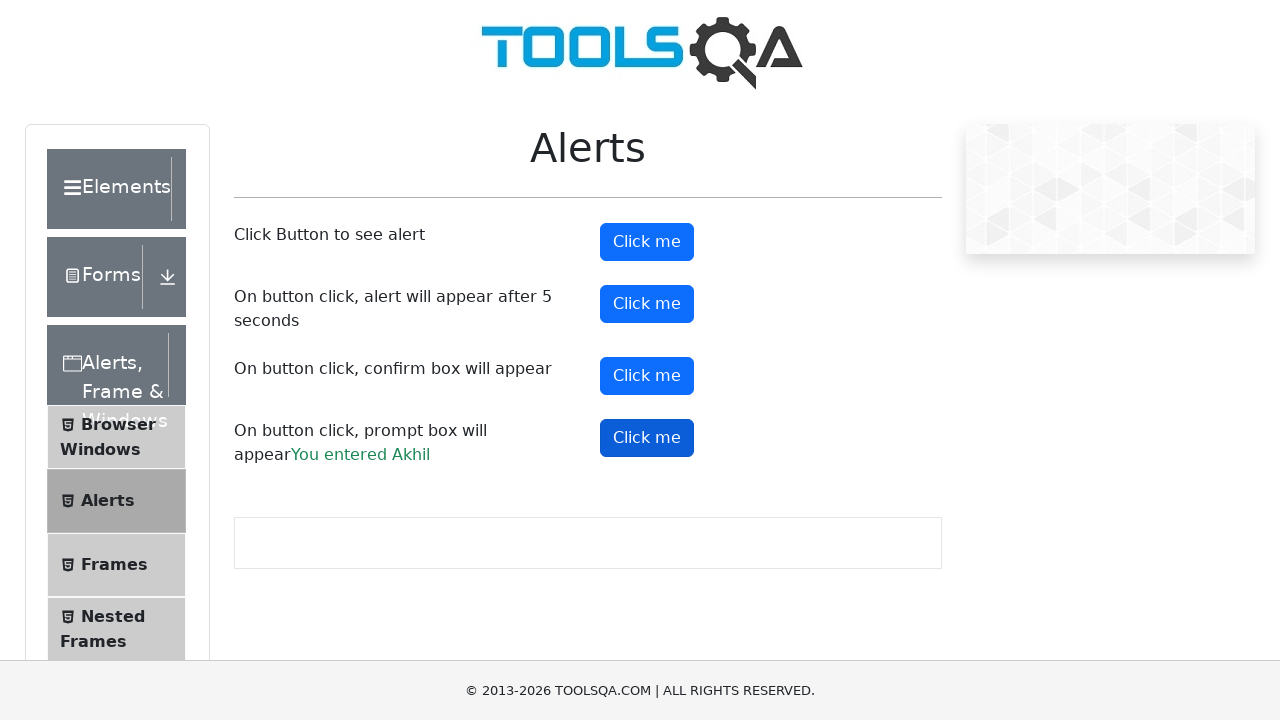

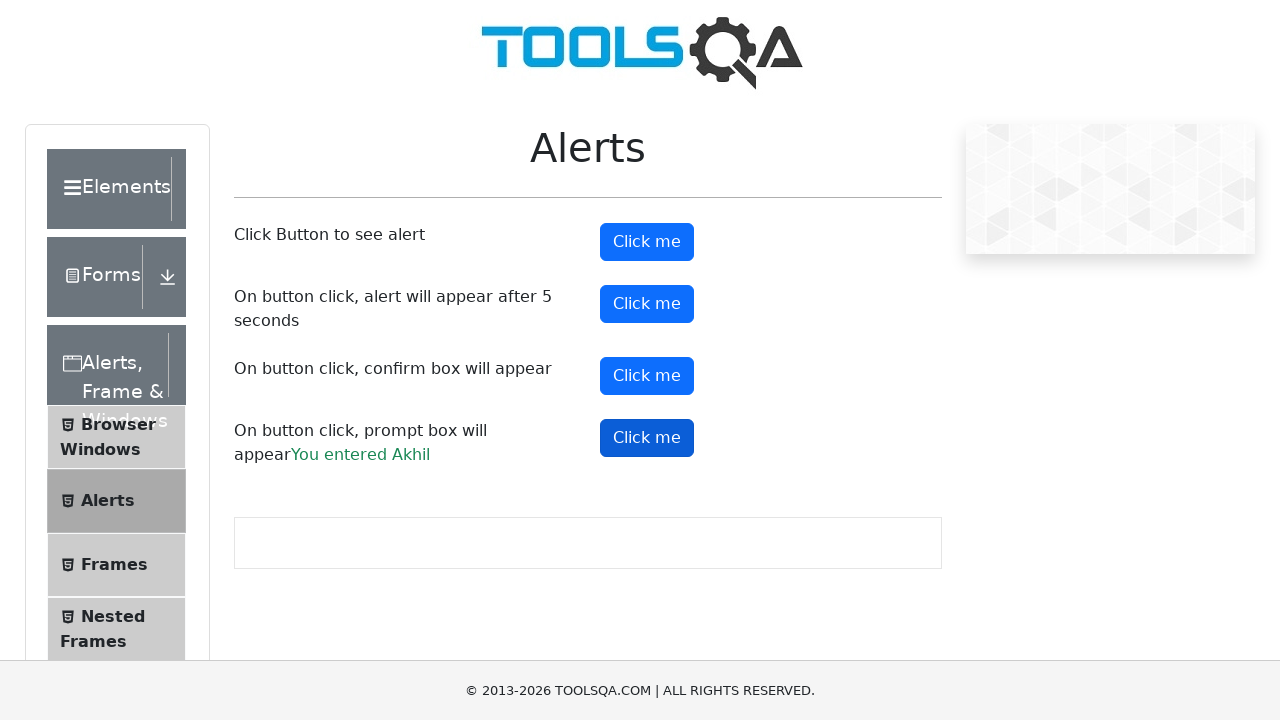